Navigates to a public Weibo profile page and scrolls down multiple times to trigger infinite scroll loading of content.

Starting URL: http://weibo.com/hoopchina?refer_flag=1001030102_

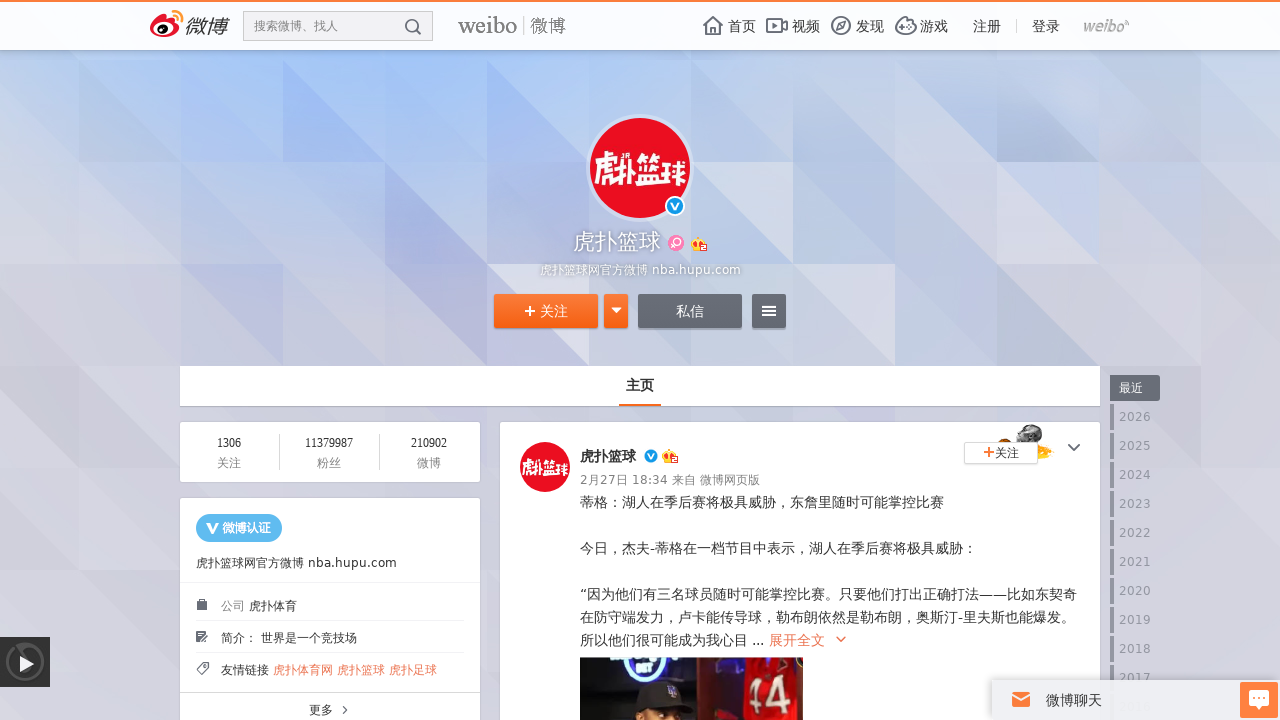

Waited for page to reach networkidle state on Weibo profile
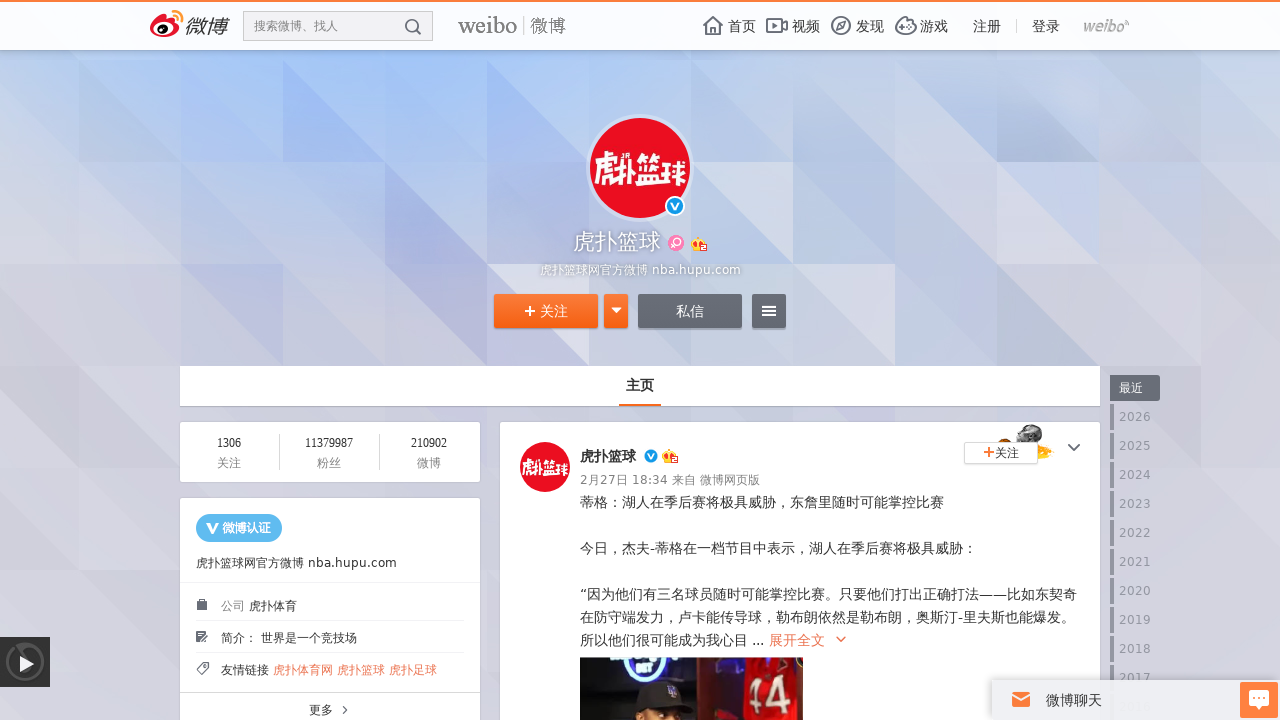

Scrolled to bottom of page (iteration 1/3)
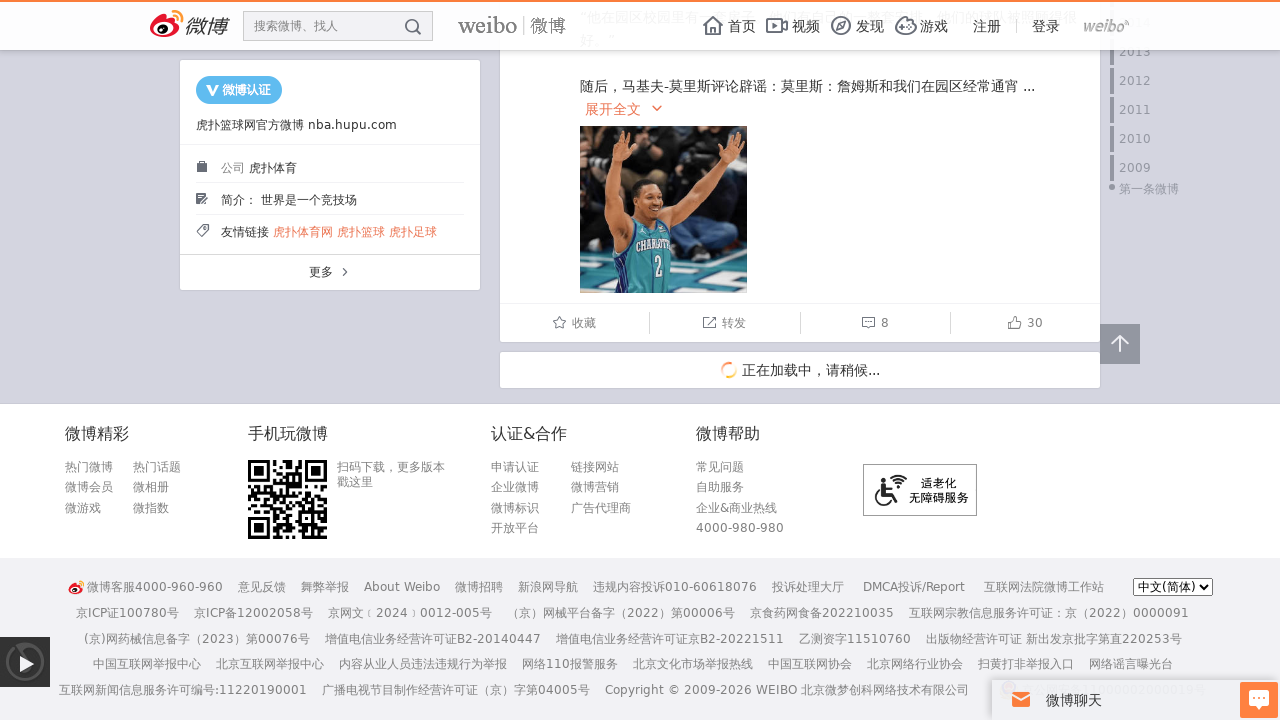

Waited 3 seconds for infinite scroll content to load (iteration 1/3)
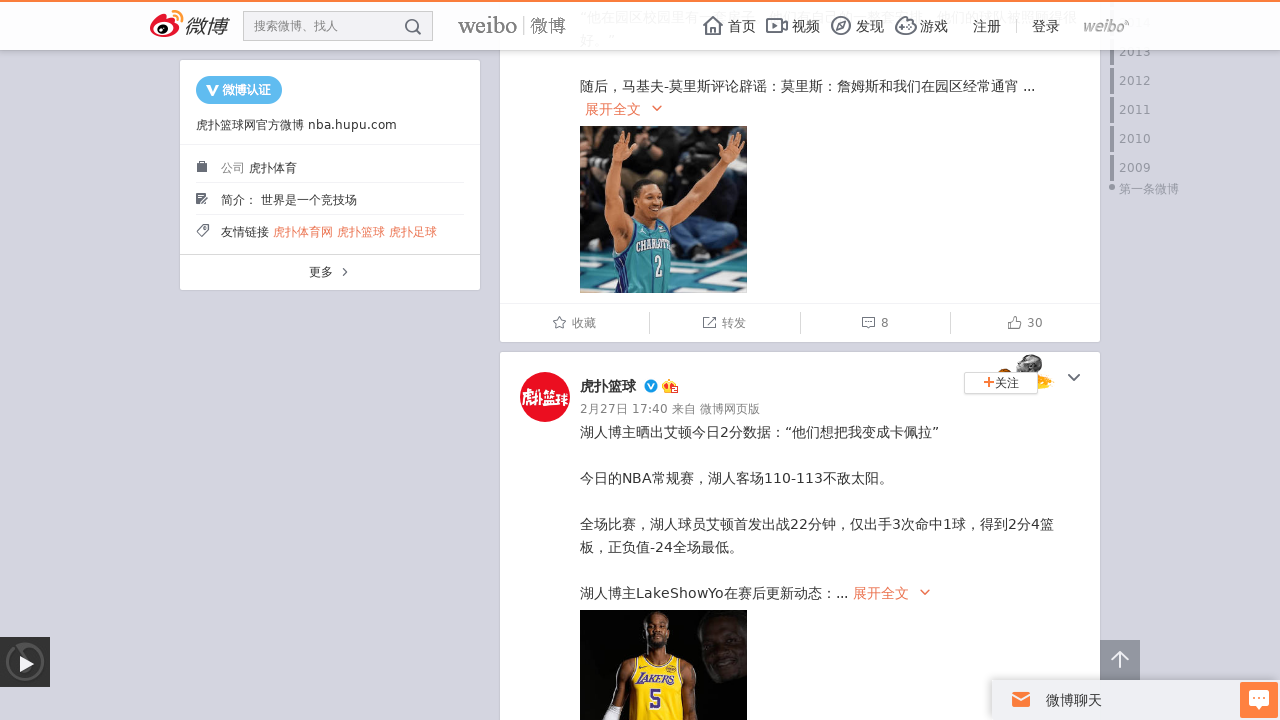

Scrolled to bottom of page (iteration 2/3)
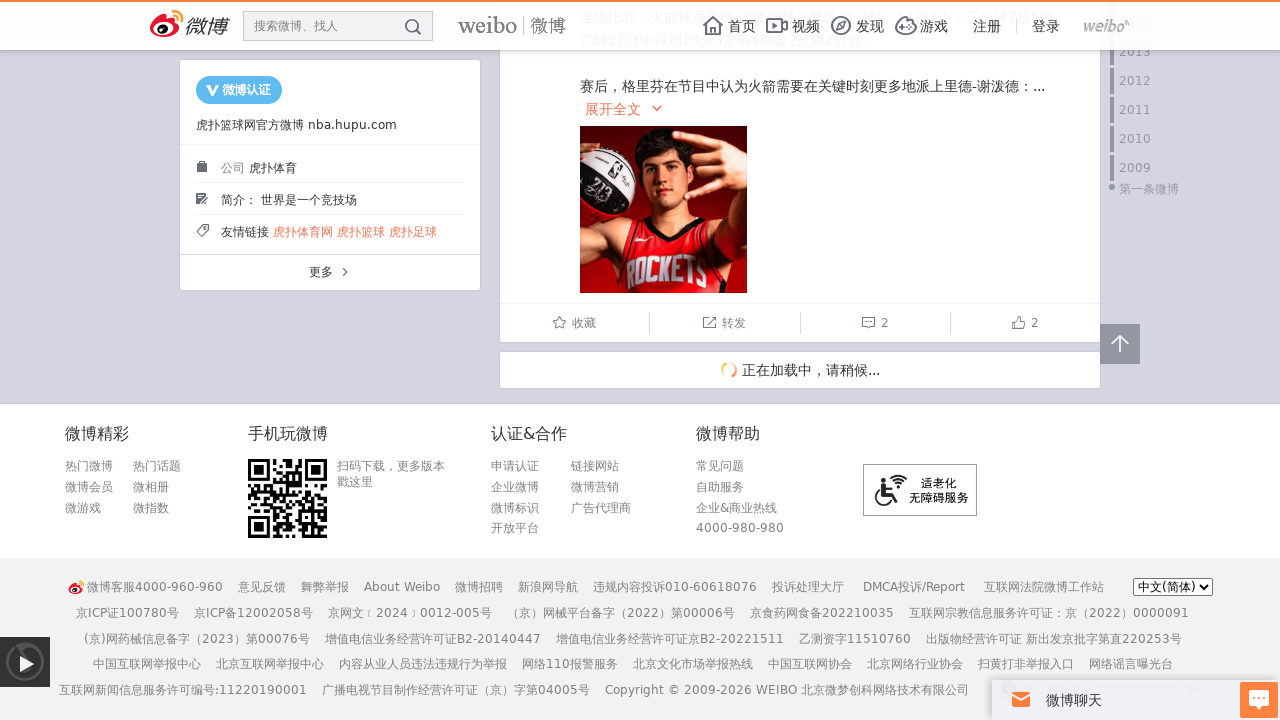

Waited 3 seconds for infinite scroll content to load (iteration 2/3)
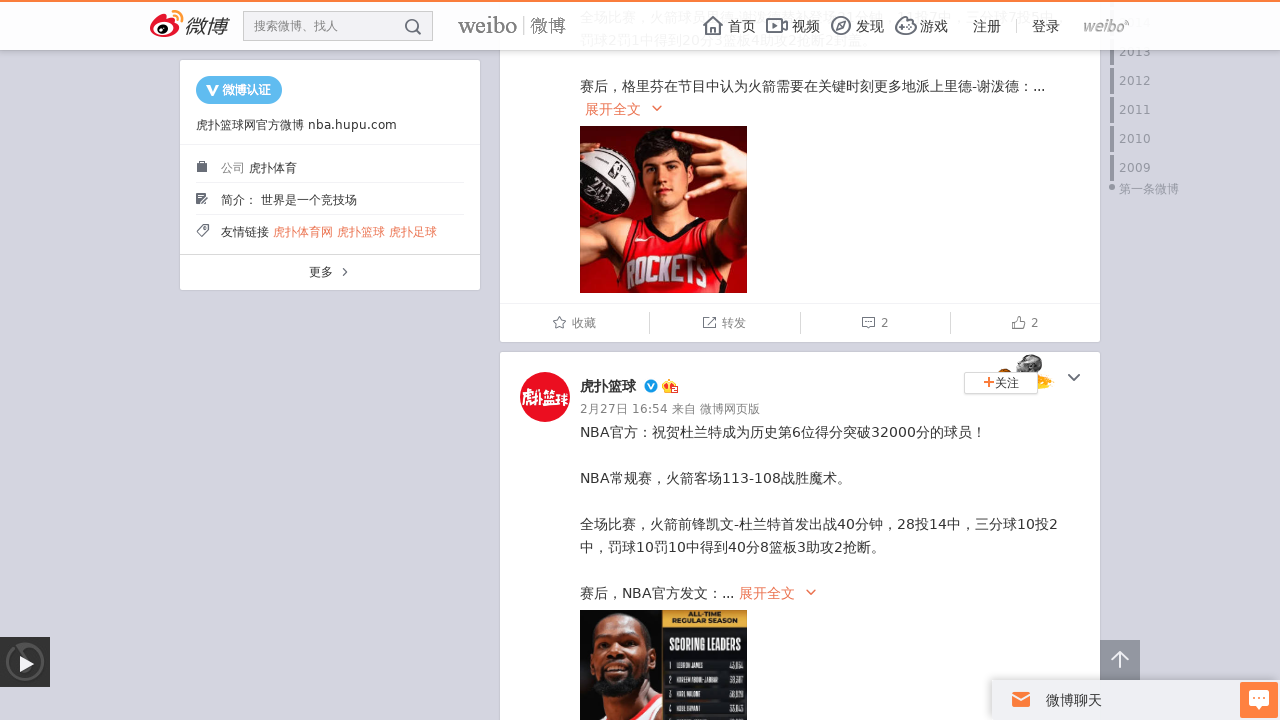

Scrolled to bottom of page (iteration 3/3)
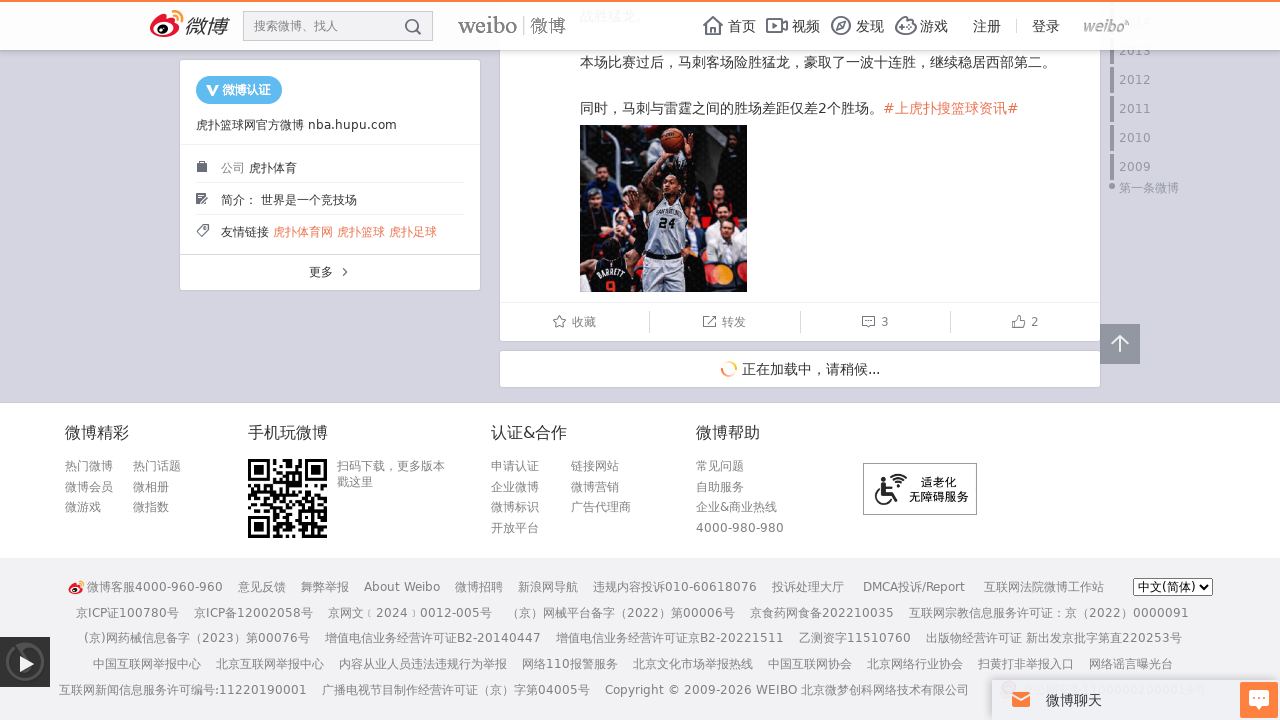

Waited 3 seconds for infinite scroll content to load (iteration 3/3)
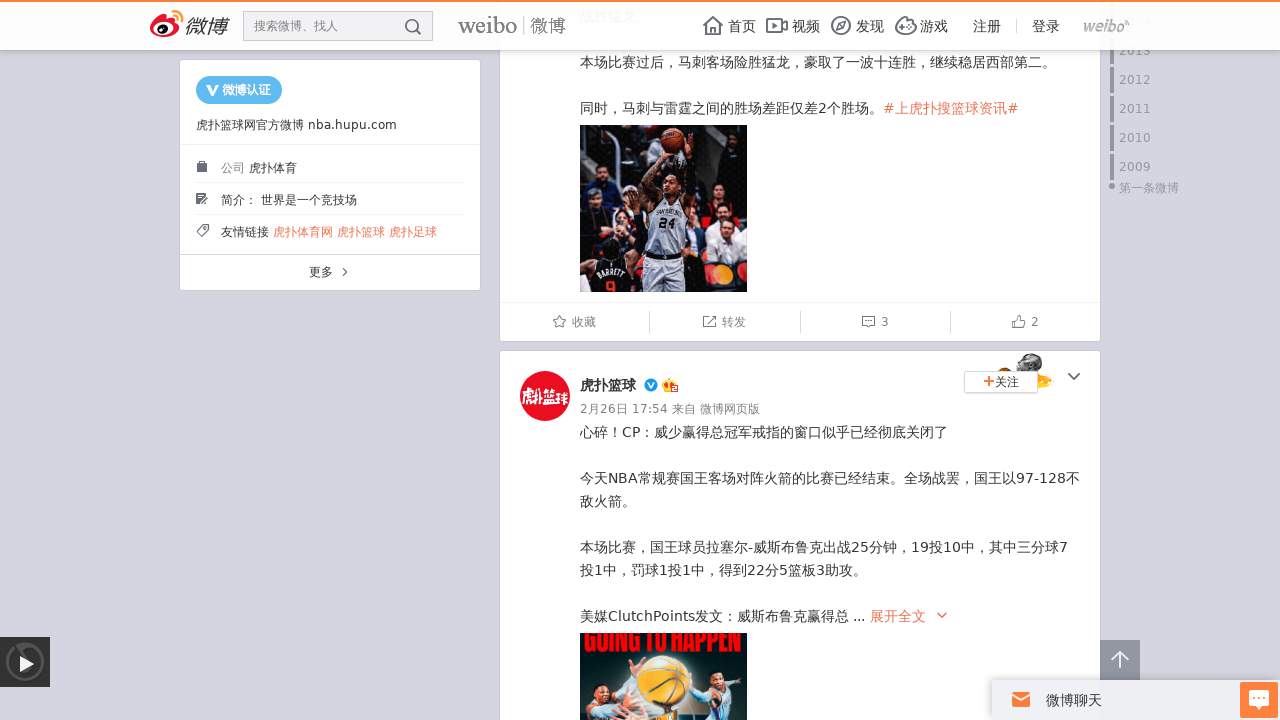

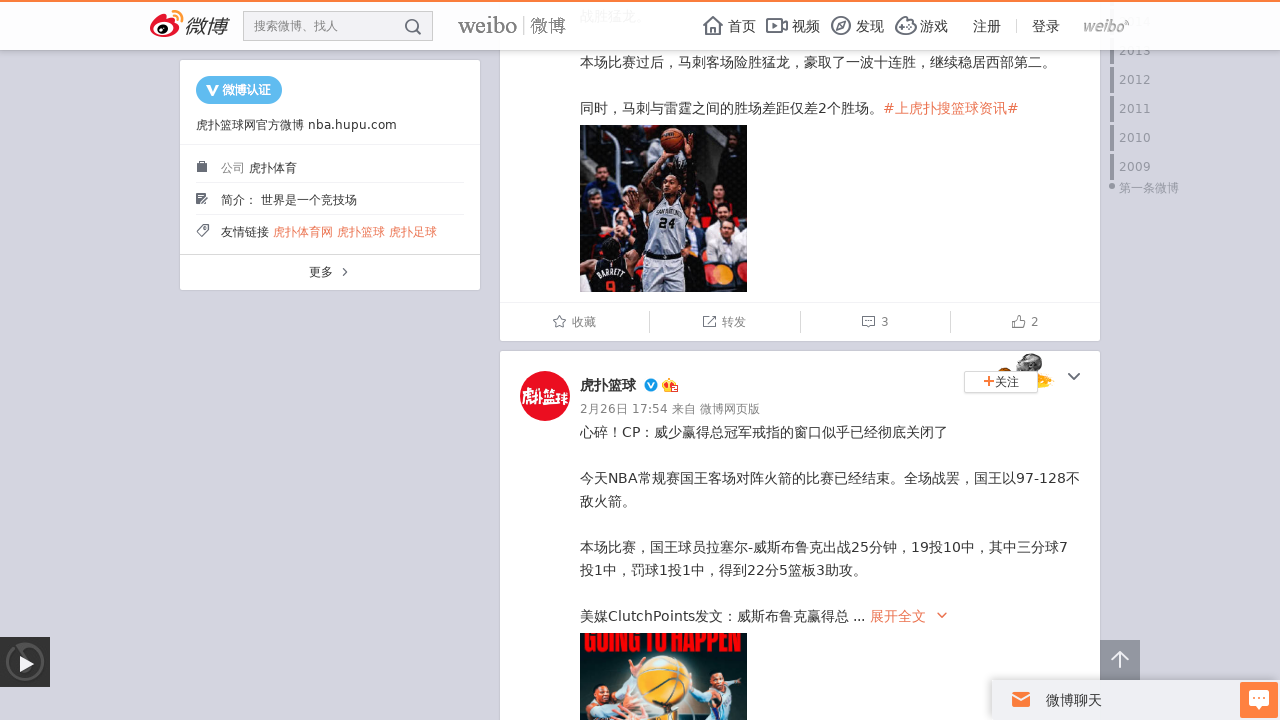